Tests the password input field by entering a password and clicking the eye toggle to show/hide the password

Starting URL: https://test-with-me-app.vercel.app/learning/web-elements/elements/input

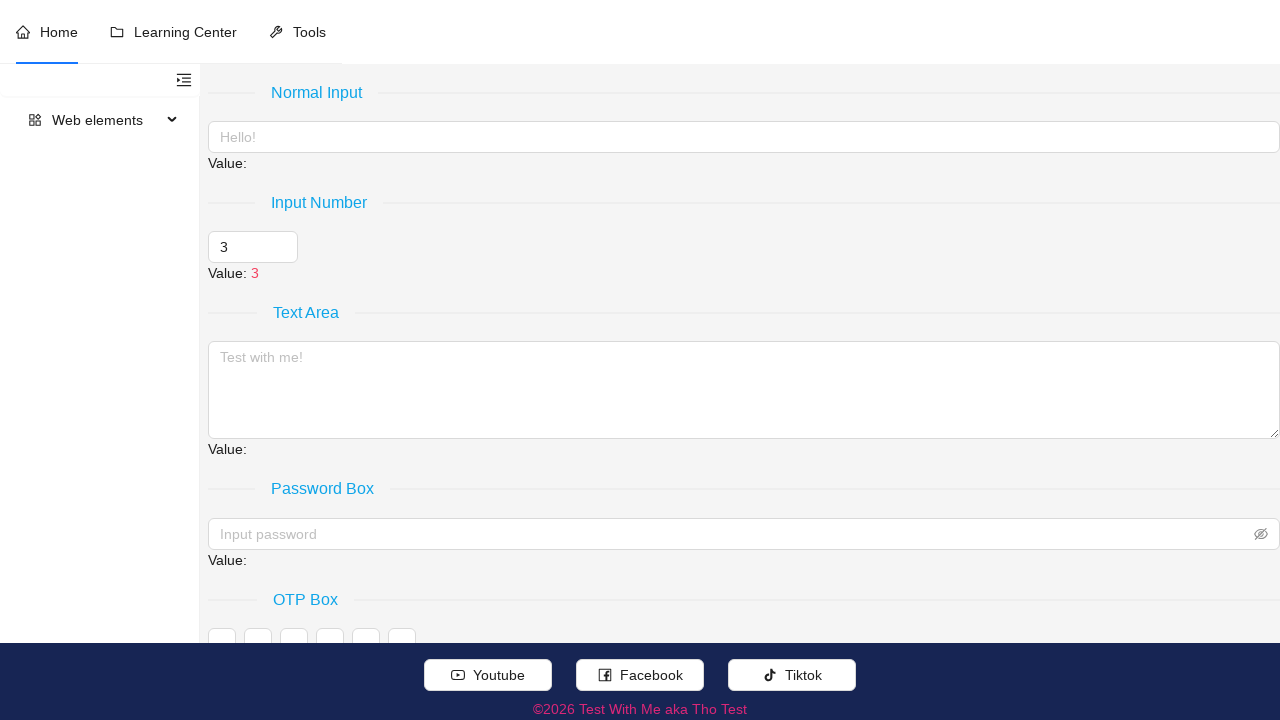

Filled password input field with 'SecretPass123' on xpath=//input[normalize-space(@placeholder)='Input password']
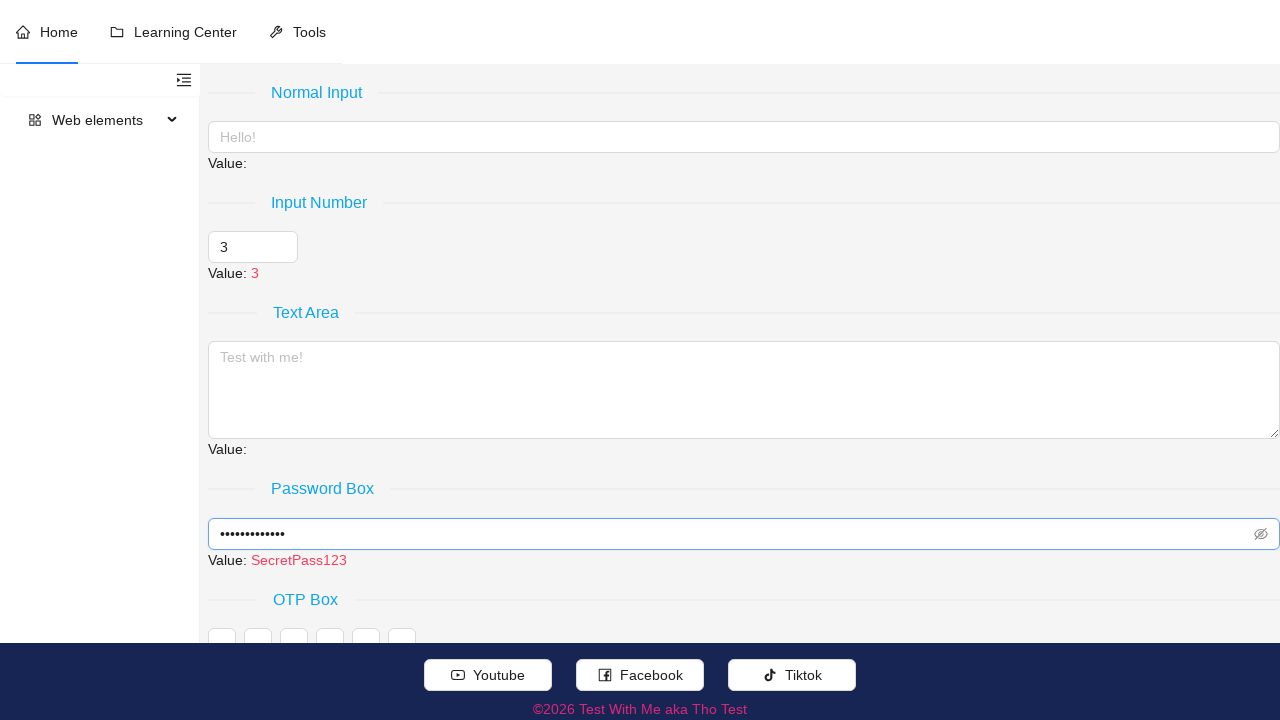

Clicked eye toggle to show/hide password at (1261, 534) on xpath=//span[contains(concat(' ',normalize-space(@class),' '),' ant-input-suffix
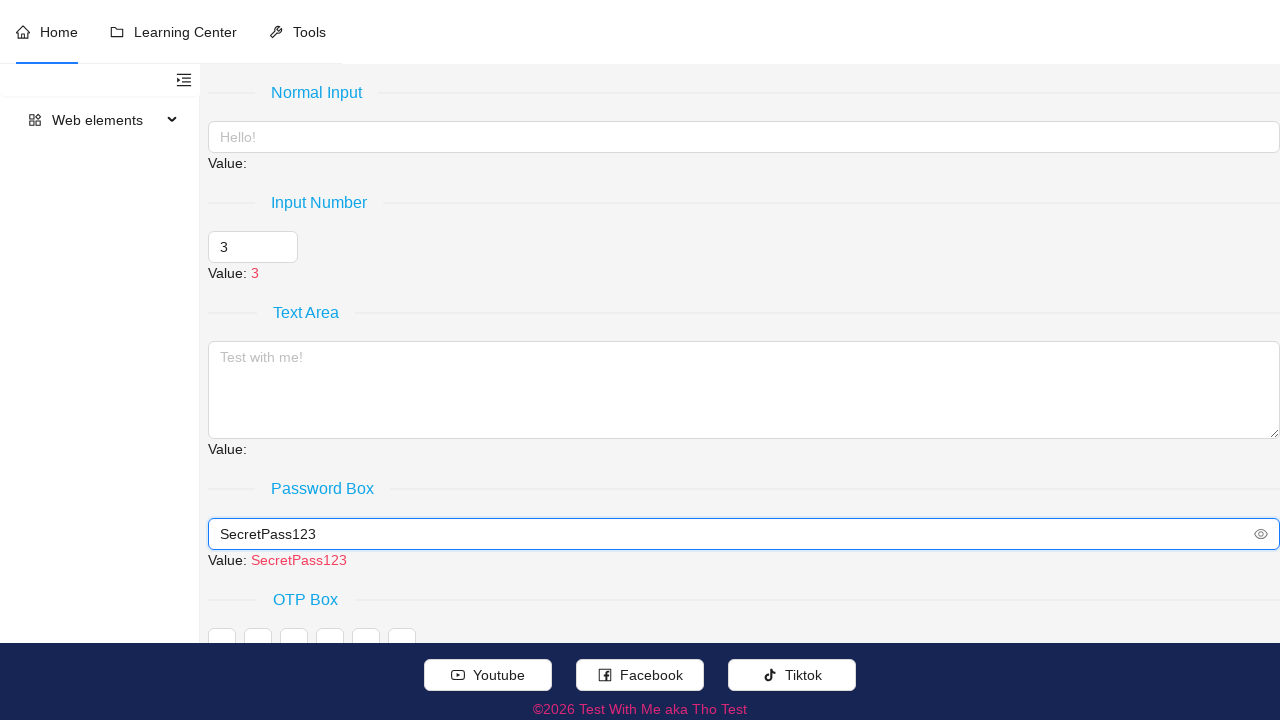

Password box result value loaded
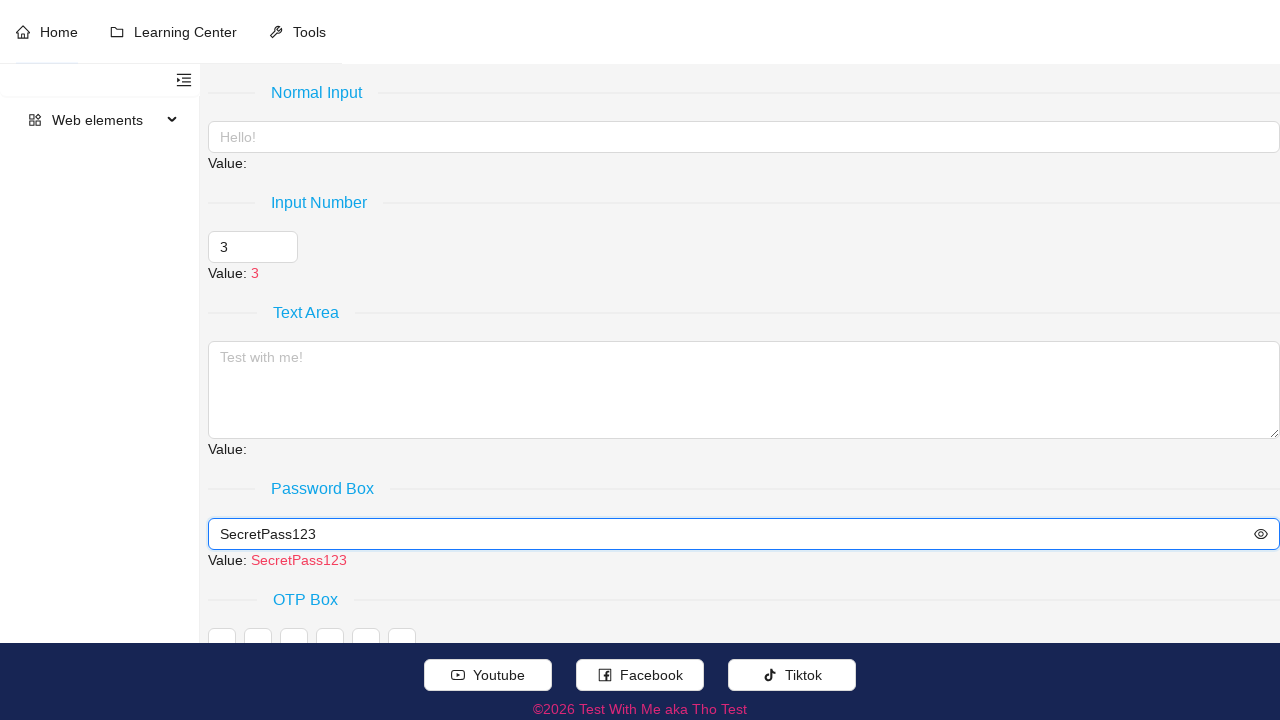

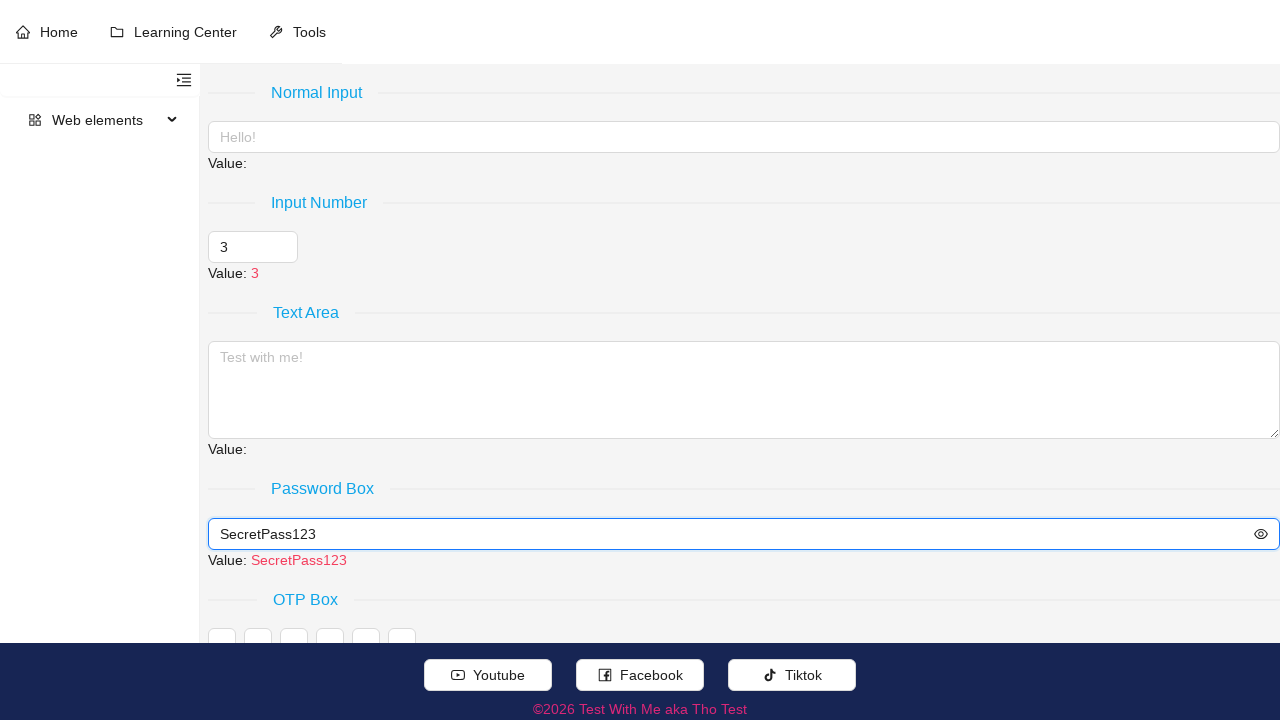